Tests link navigation by clicking a link and verifying the resulting page content

Starting URL: https://saucelabs.com/test/guinea-pig

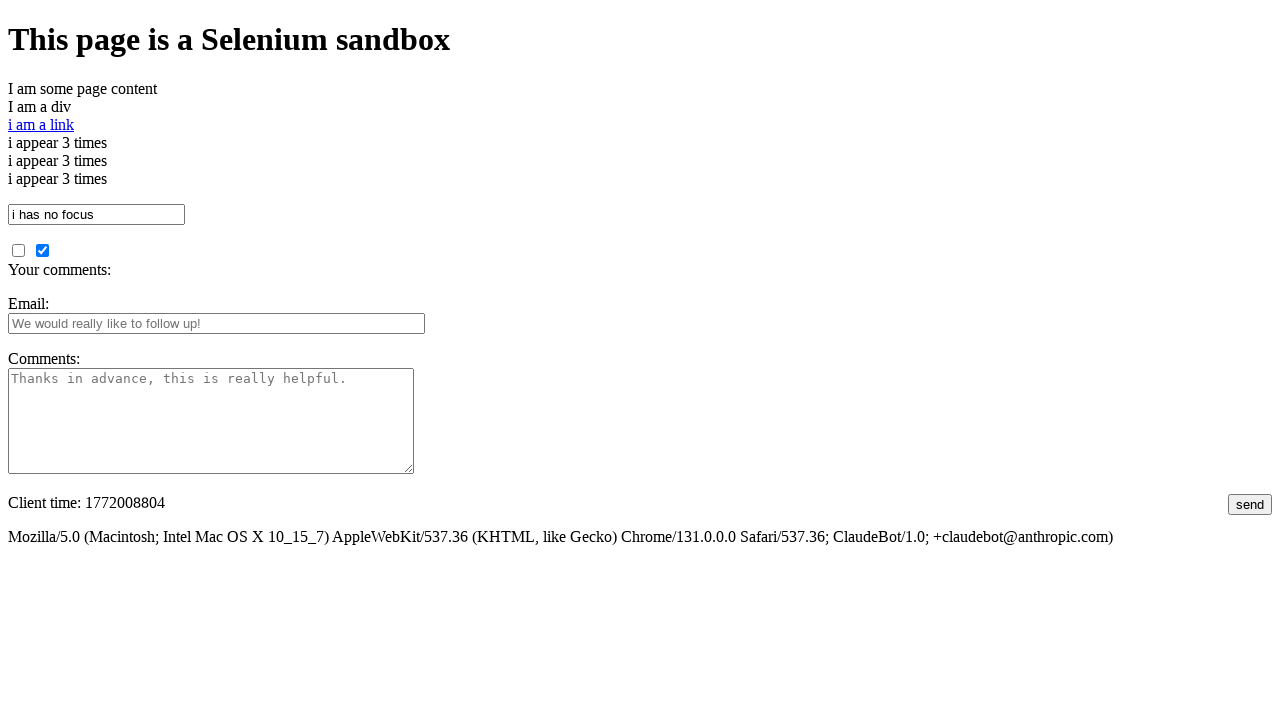

Clicked link with text 'i am a link' at (41, 124) on text=i am a link
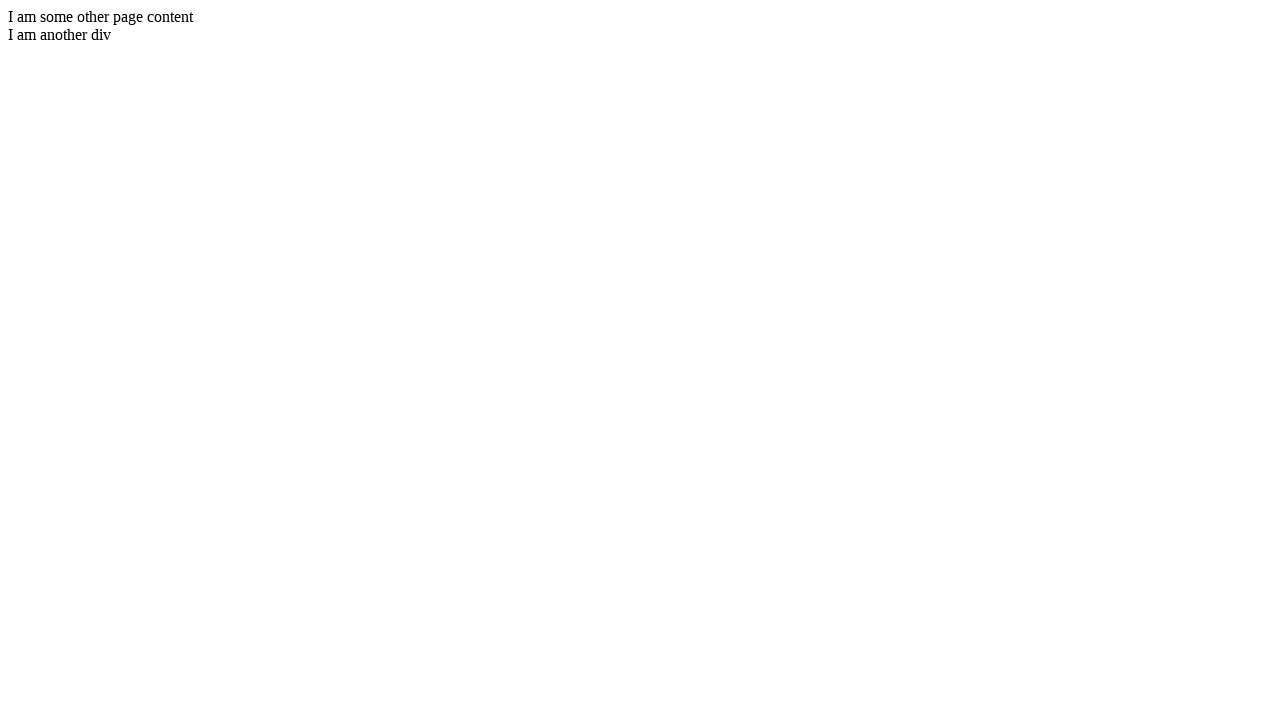

Verified page loaded with text 'I am some other page content'
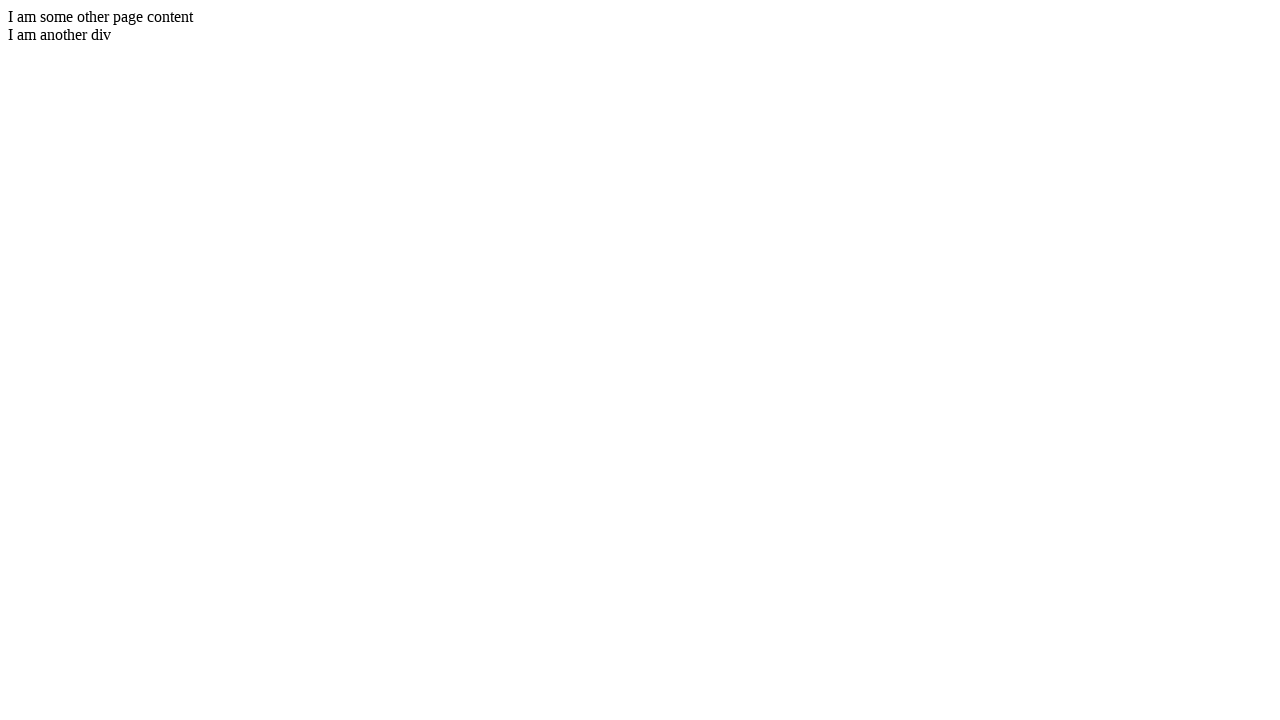

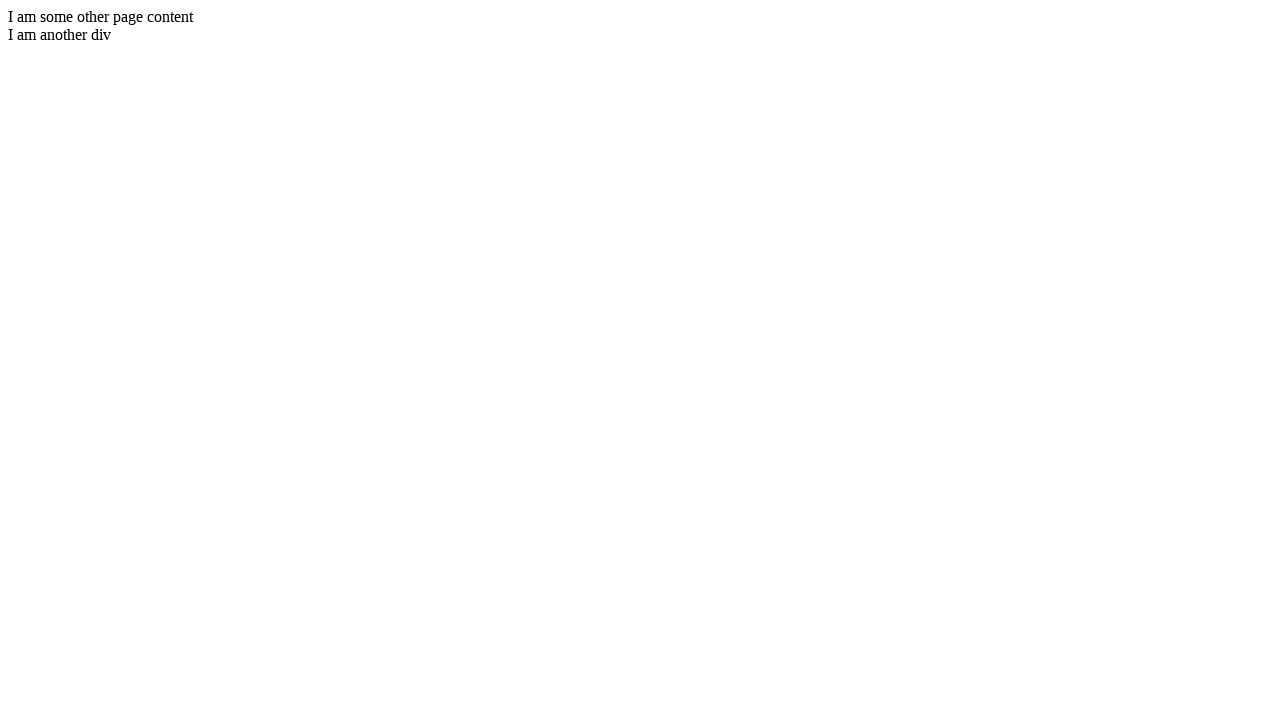